Tests selecting an option from a dropdown using Selenium's Select helper class to choose by text, then verifies the selection.

Starting URL: https://the-internet.herokuapp.com/dropdown

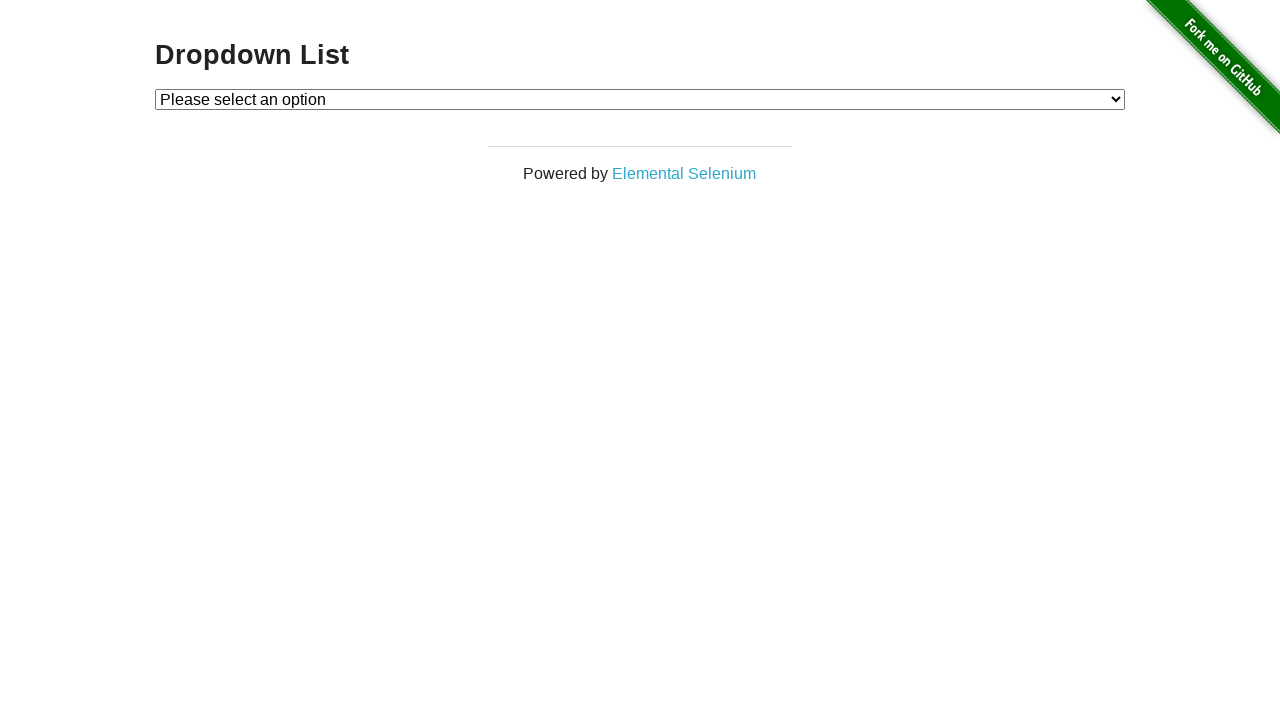

Waited for dropdown element to be present
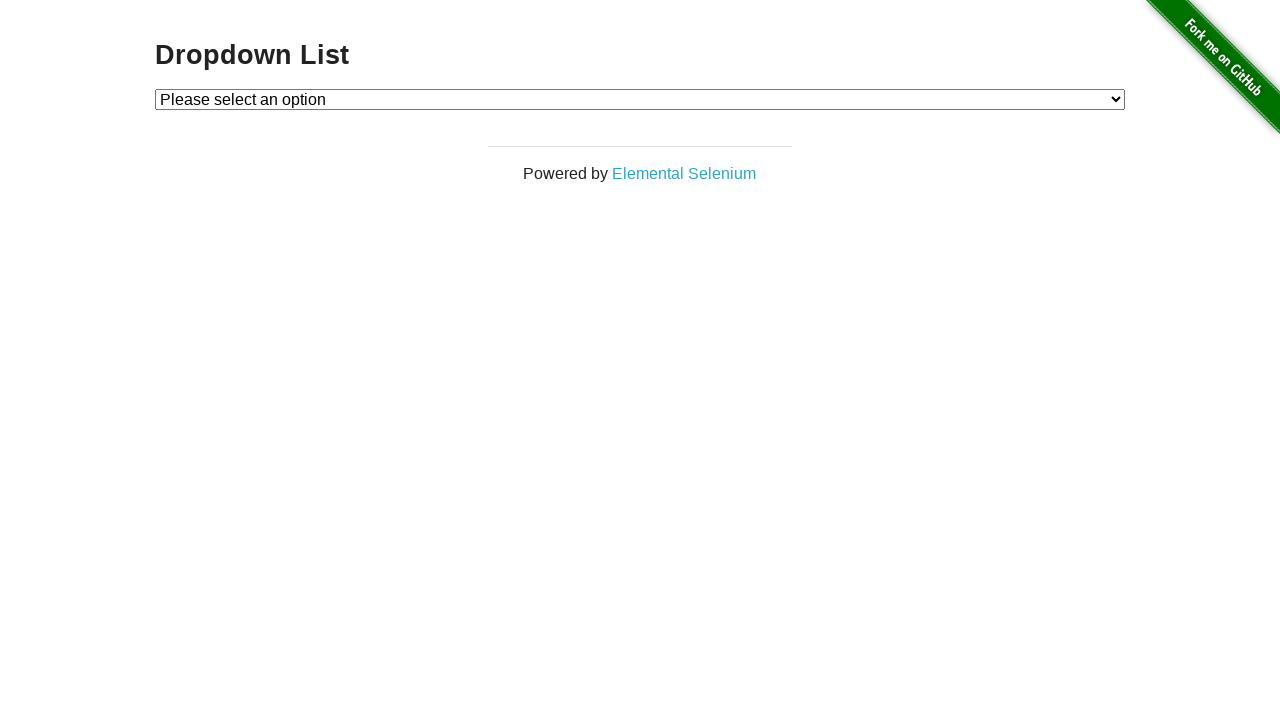

Selected 'Option 1' from dropdown using label on #dropdown
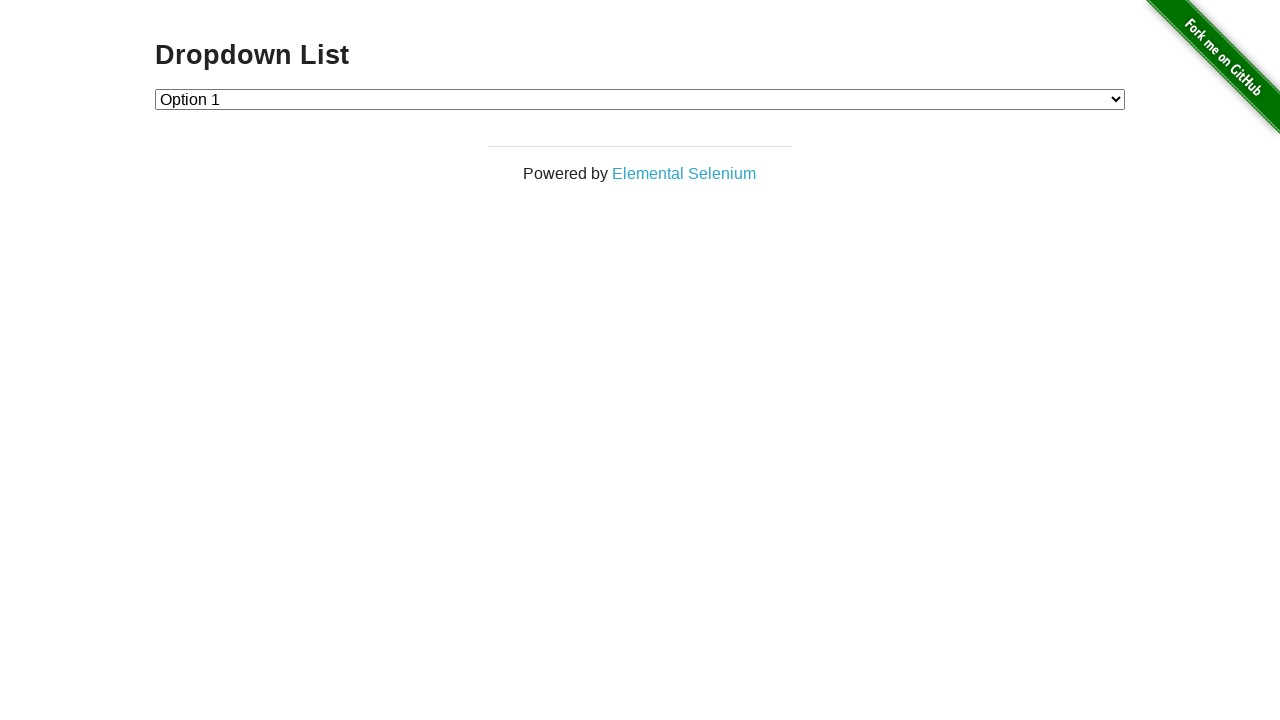

Retrieved selected option text from dropdown
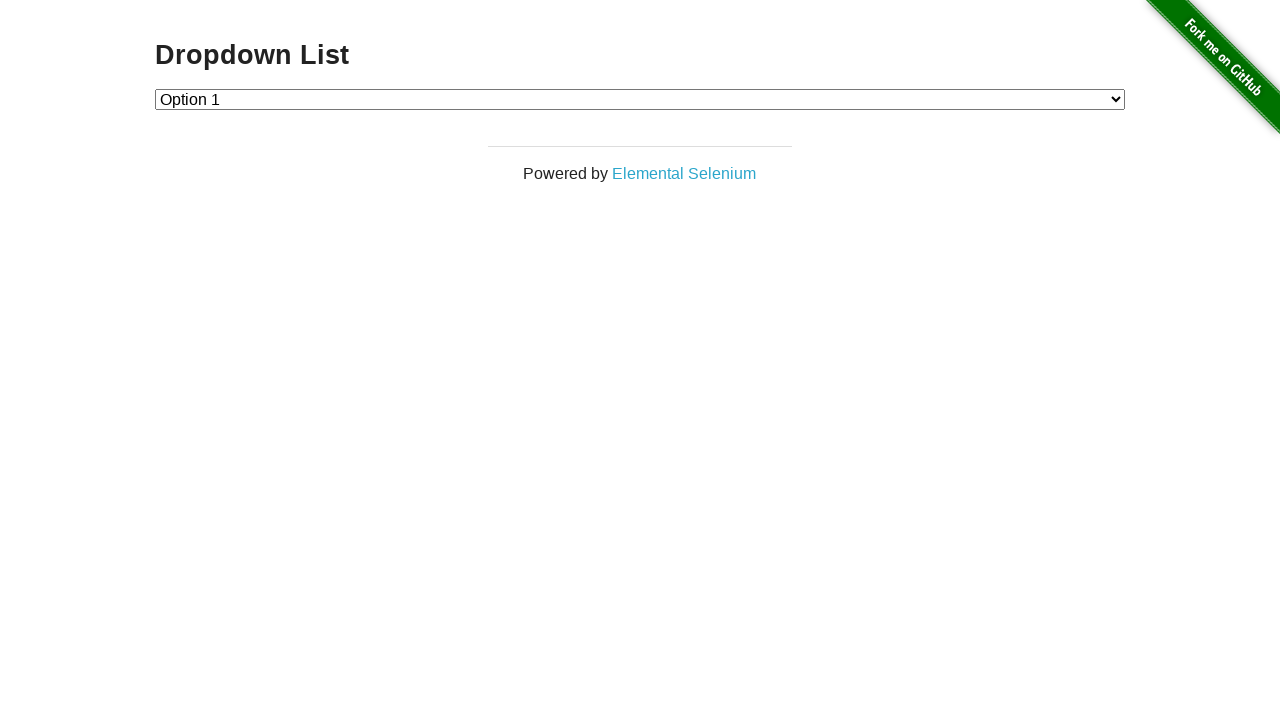

Verified that 'Option 1' was correctly selected in dropdown
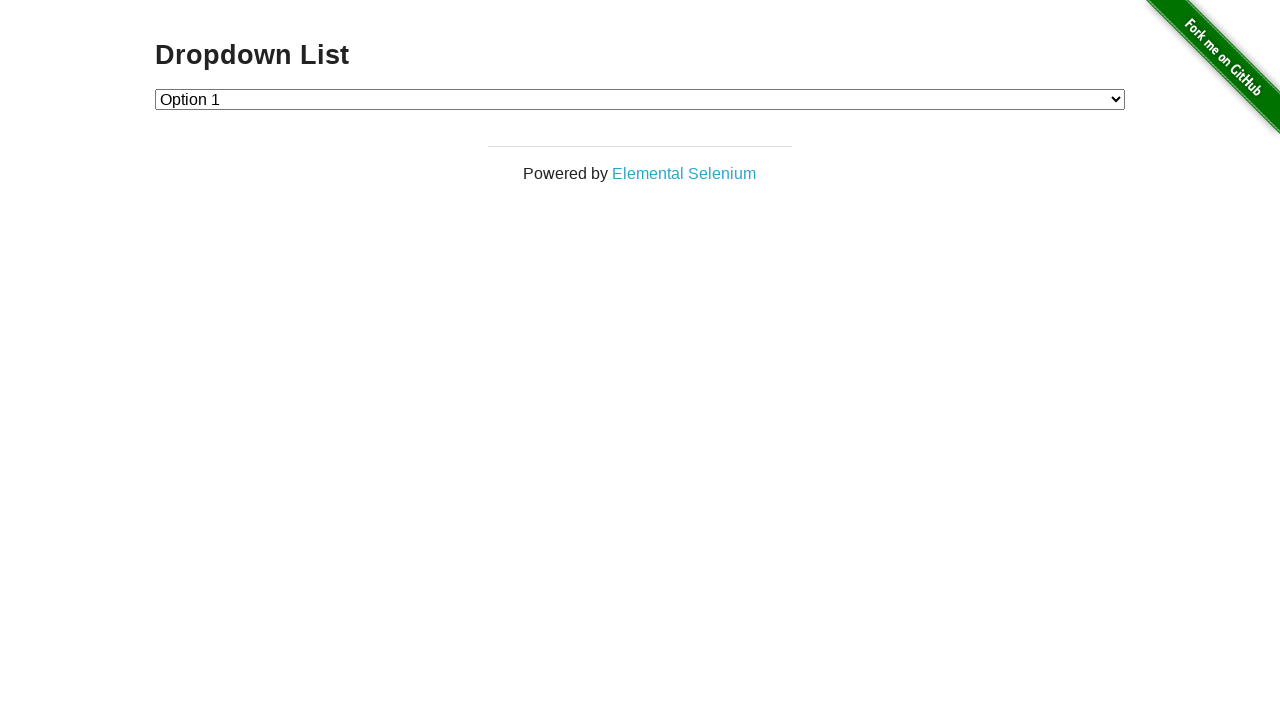

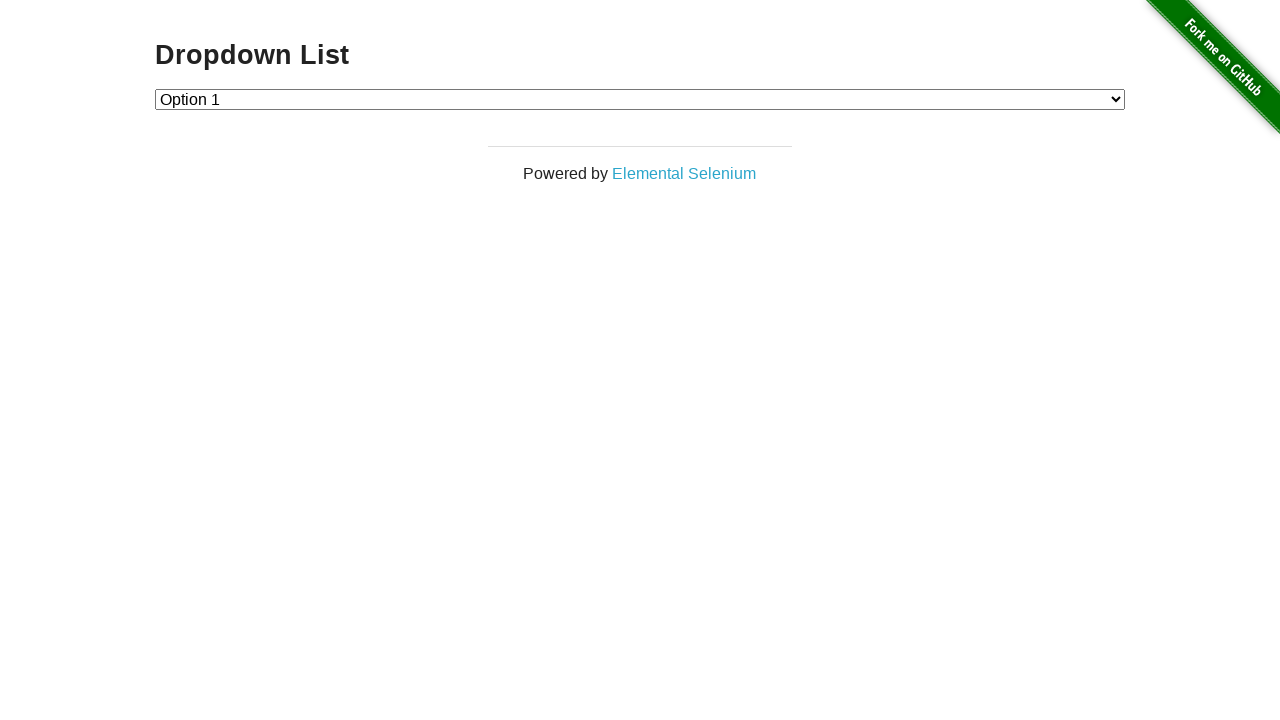